Tests that the currently applied filter link is highlighted with selected class

Starting URL: https://demo.playwright.dev/todomvc

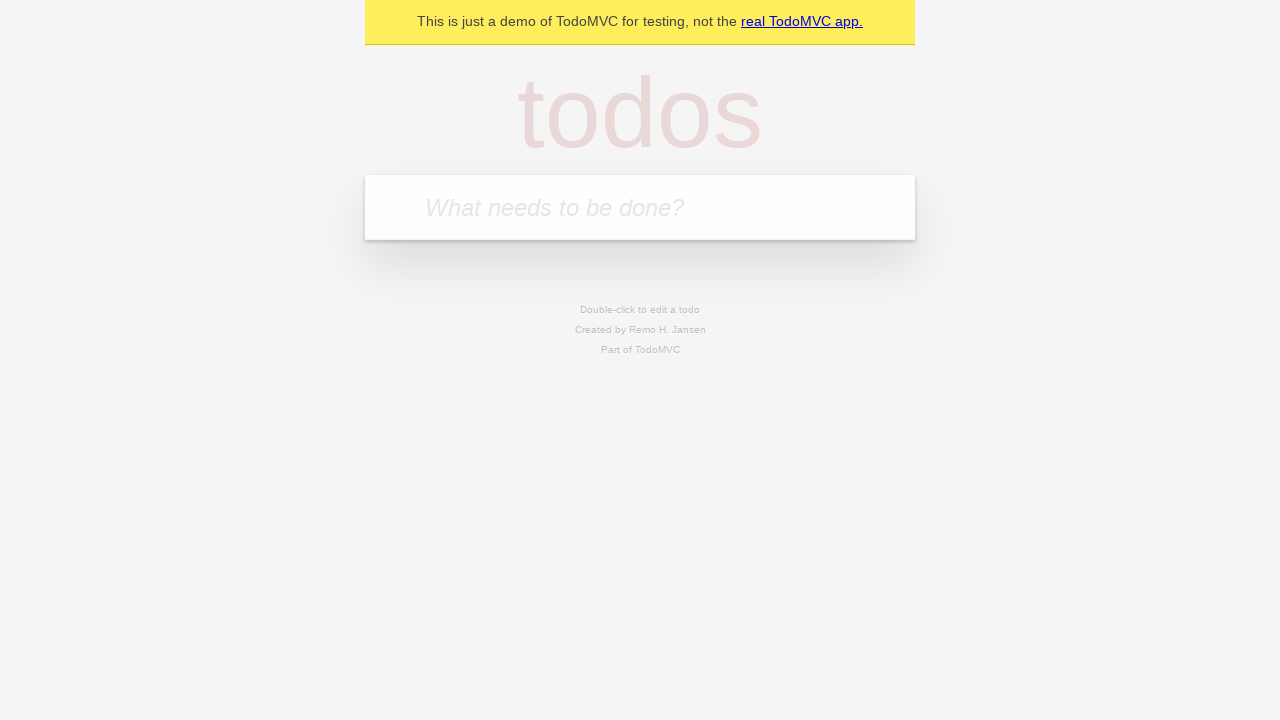

Located the todo input field
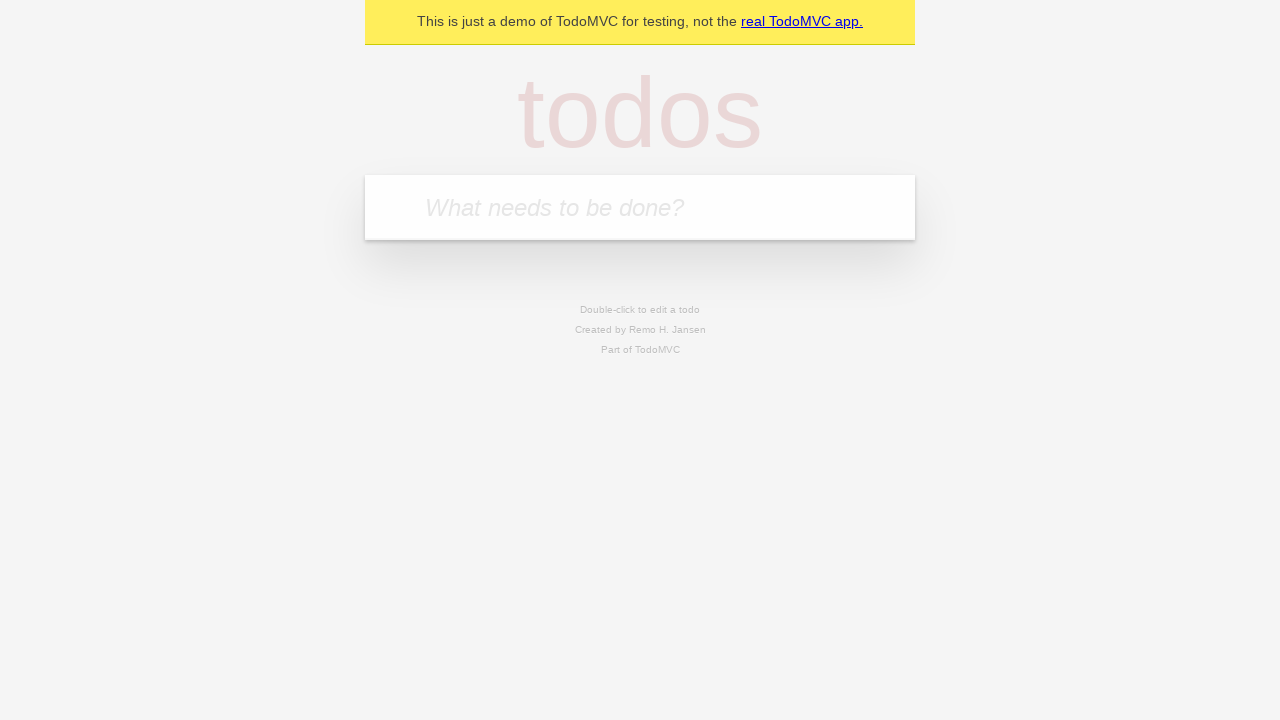

Filled todo input with 'buy some cheese' on internal:attr=[placeholder="What needs to be done?"i]
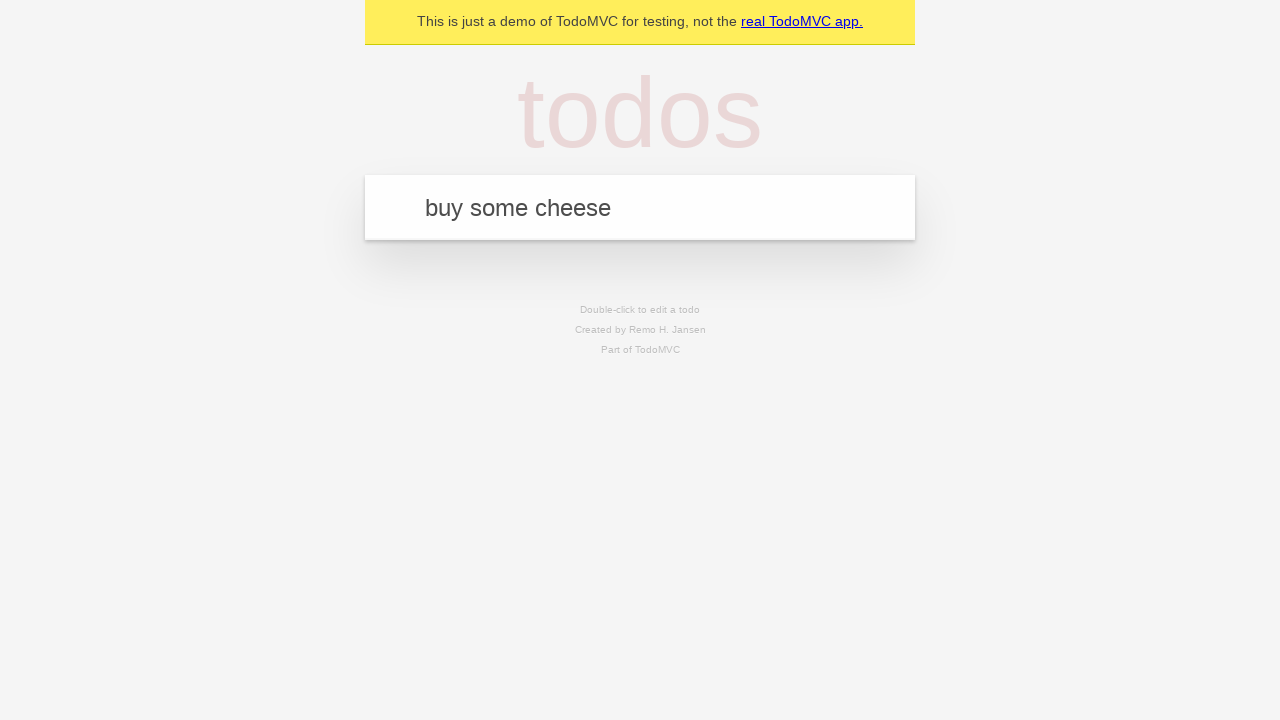

Pressed Enter to create todo 'buy some cheese' on internal:attr=[placeholder="What needs to be done?"i]
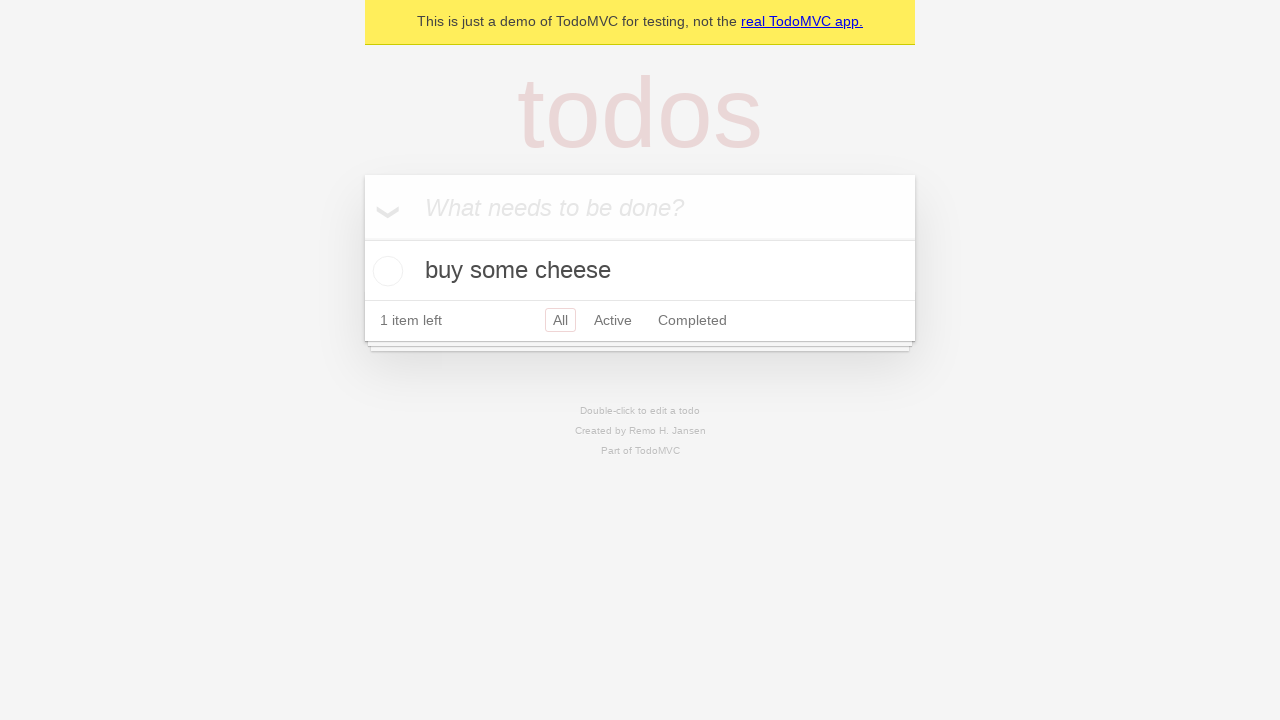

Filled todo input with 'feed the cat' on internal:attr=[placeholder="What needs to be done?"i]
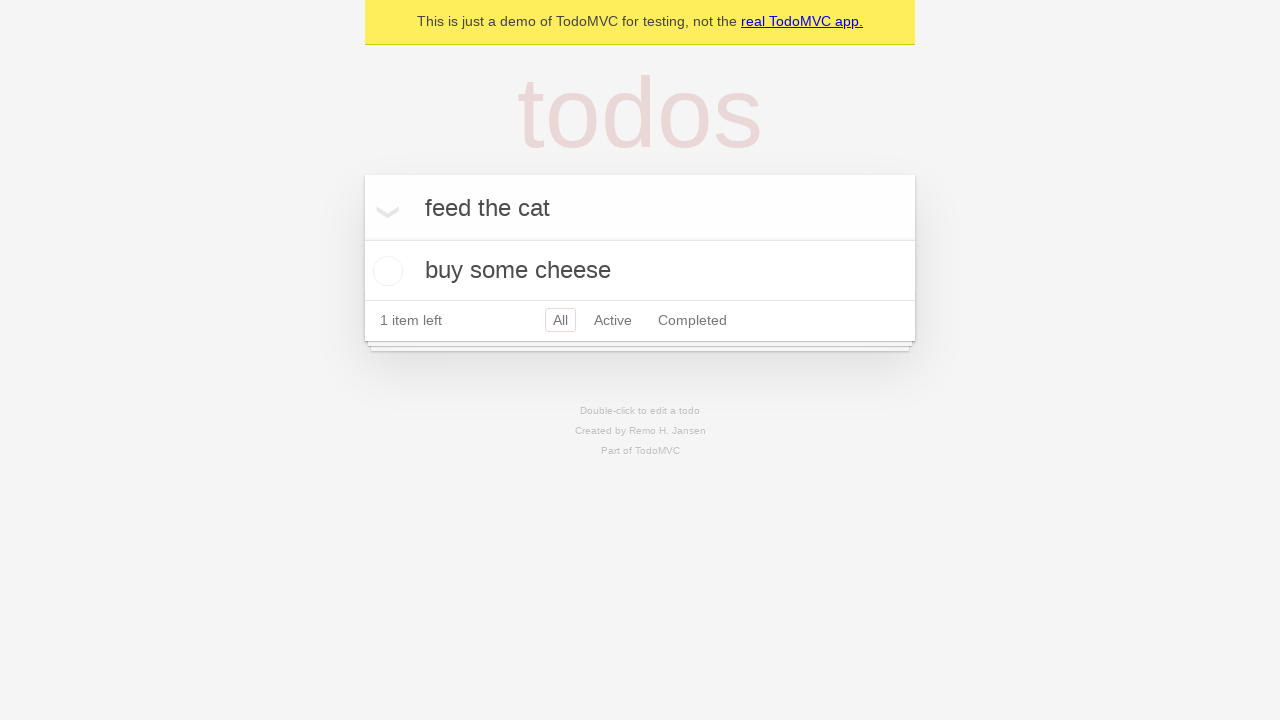

Pressed Enter to create todo 'feed the cat' on internal:attr=[placeholder="What needs to be done?"i]
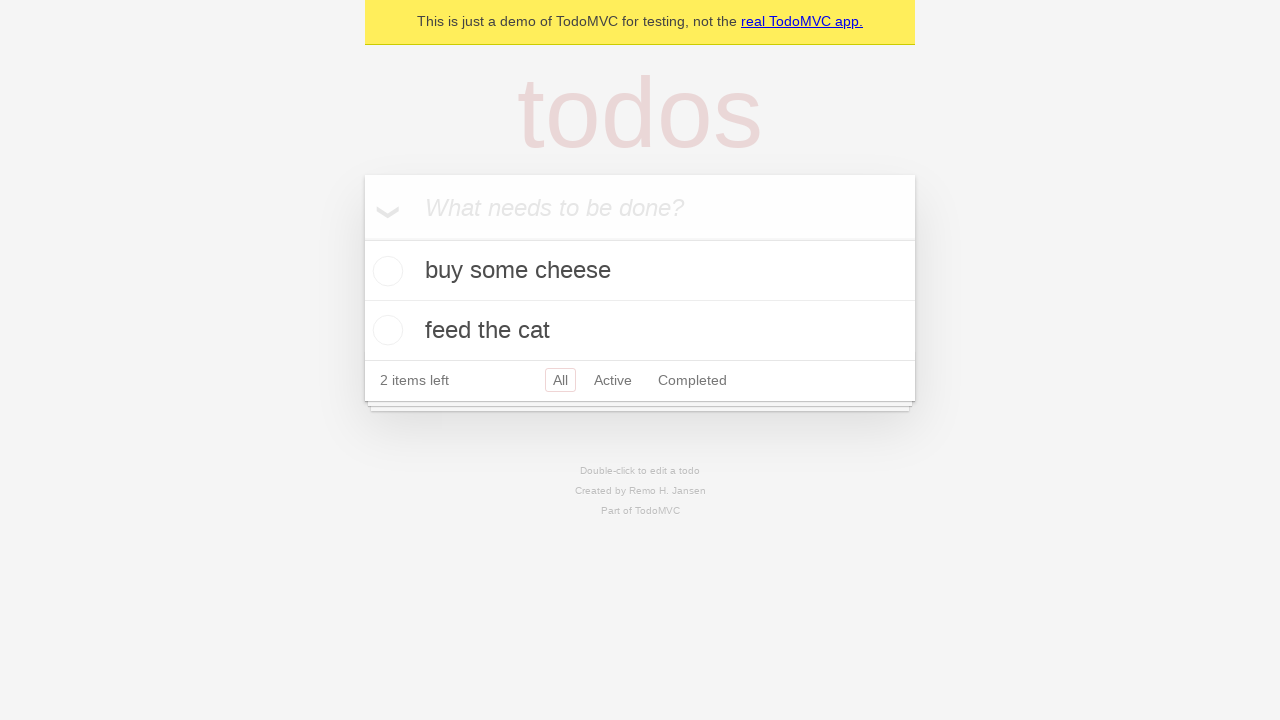

Filled todo input with 'book a doctors appointment' on internal:attr=[placeholder="What needs to be done?"i]
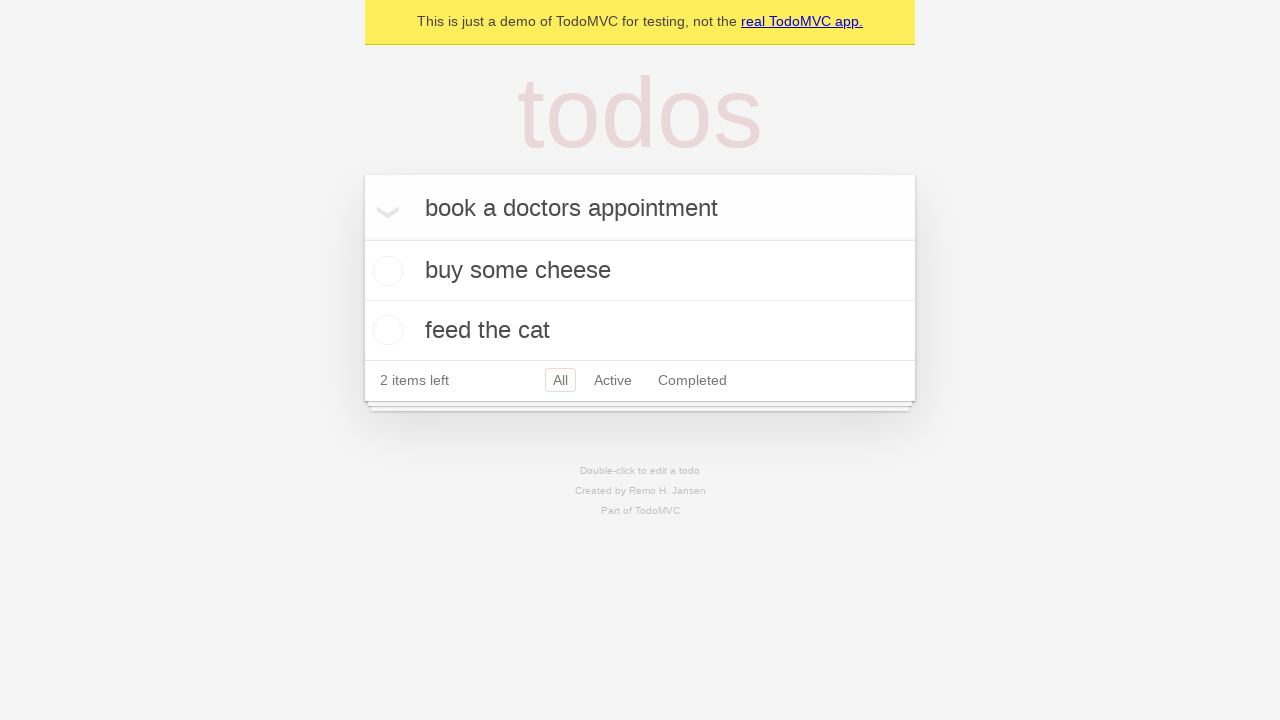

Pressed Enter to create todo 'book a doctors appointment' on internal:attr=[placeholder="What needs to be done?"i]
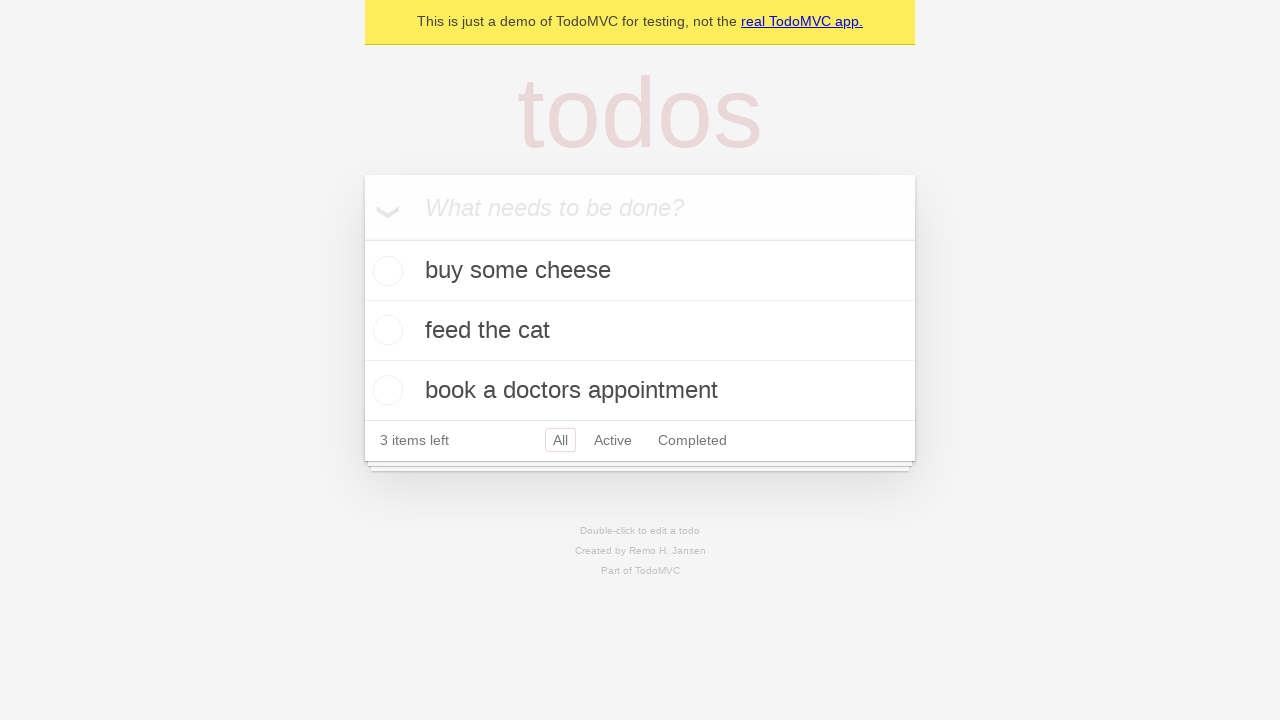

Waited for all 3 todos to be created
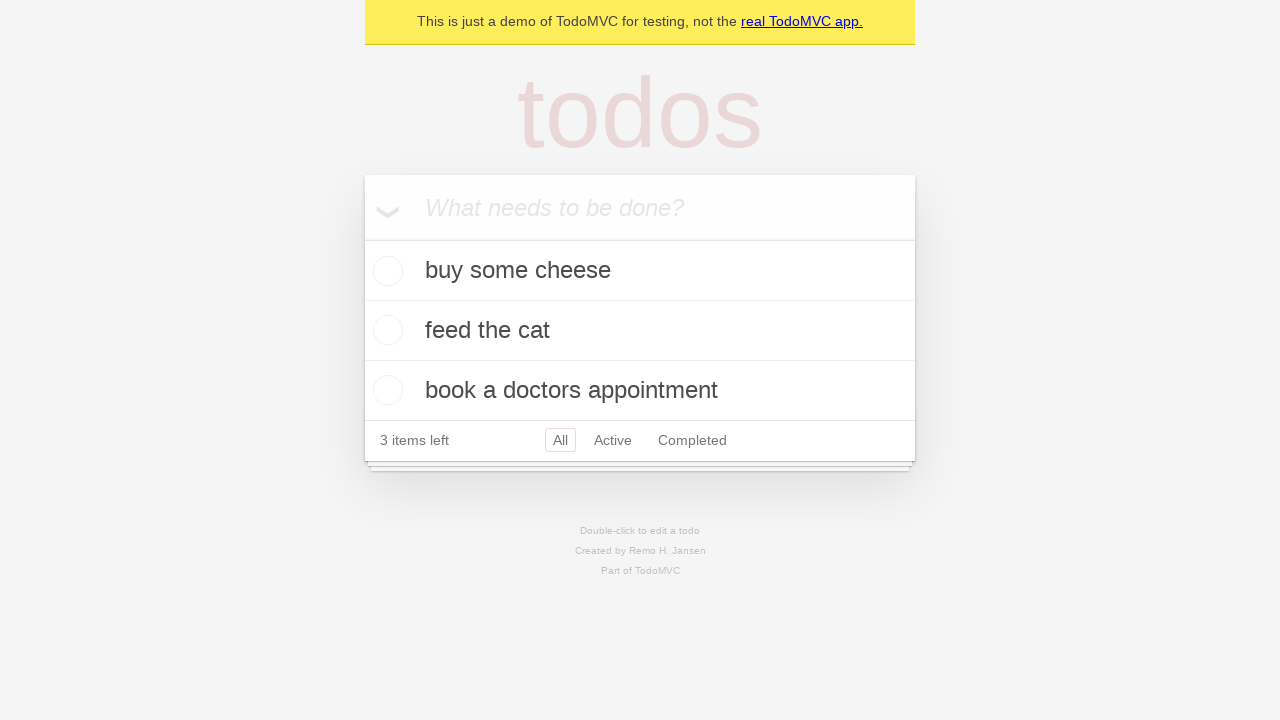

Located the Active filter link
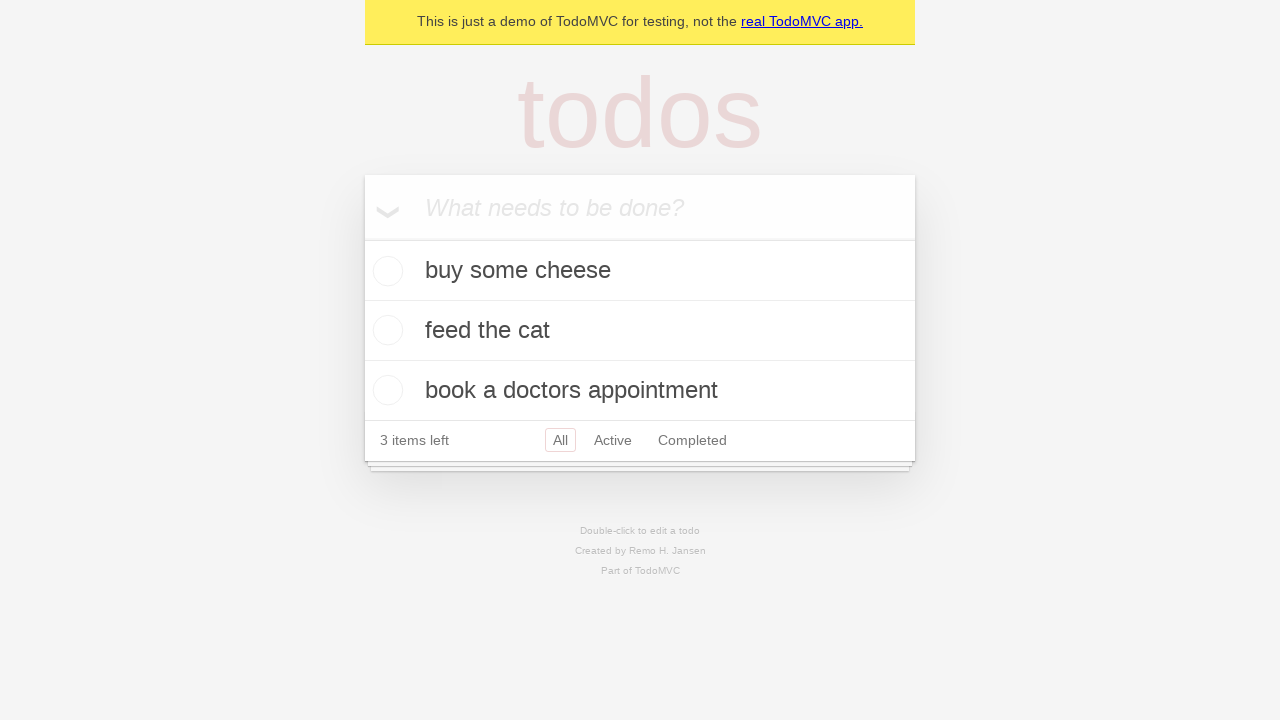

Located the Completed filter link
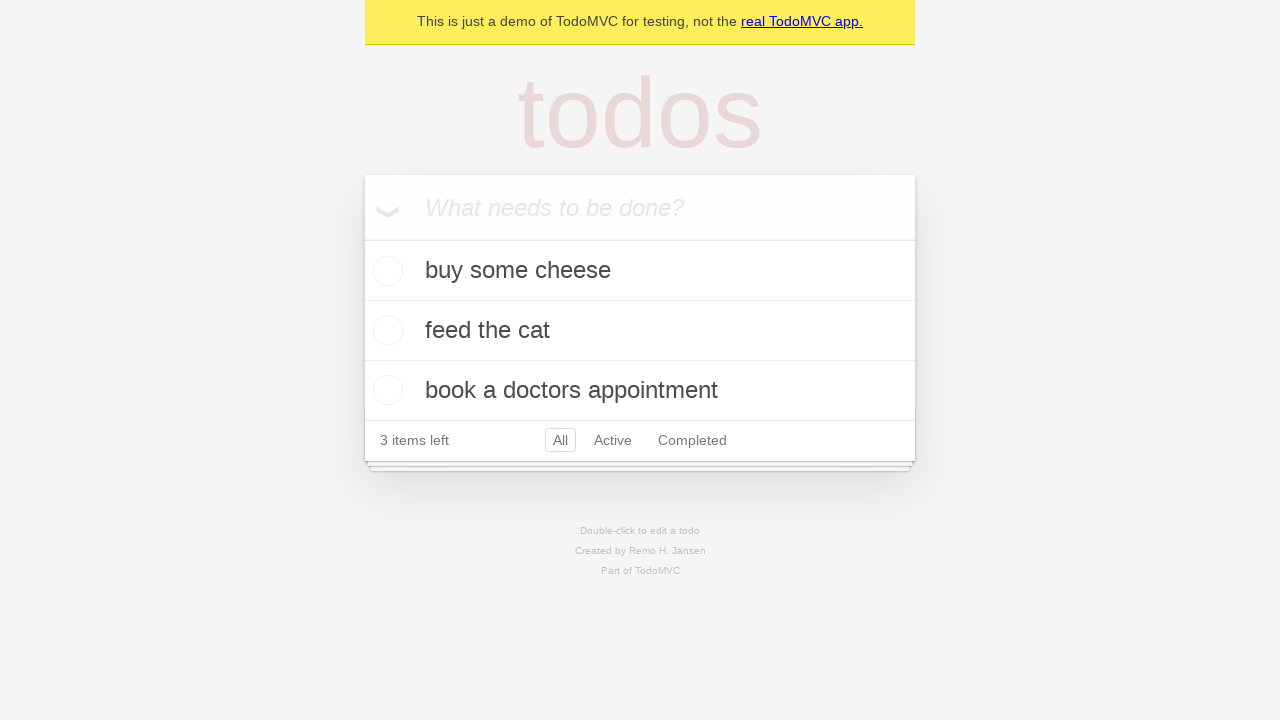

Clicked the Active filter link at (613, 440) on internal:role=link[name="Active"i]
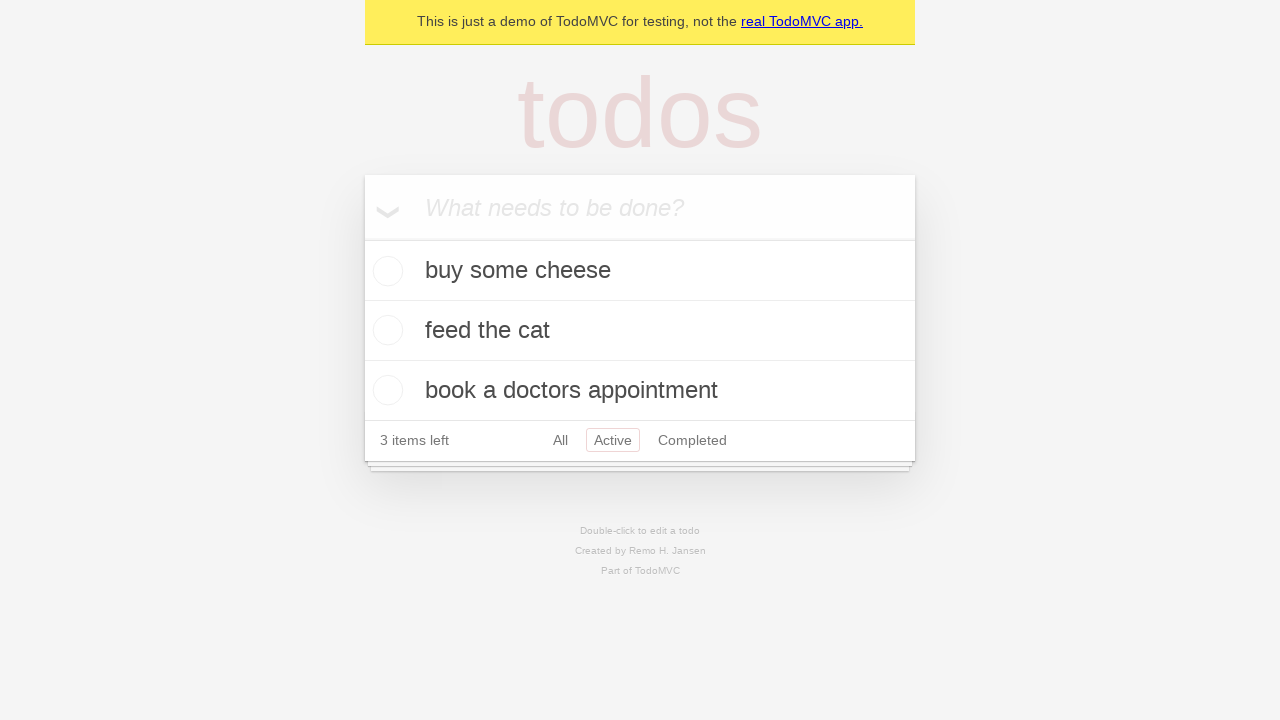

Clicked the Completed filter link to verify it is highlighted as selected at (692, 440) on internal:role=link[name="Completed"i]
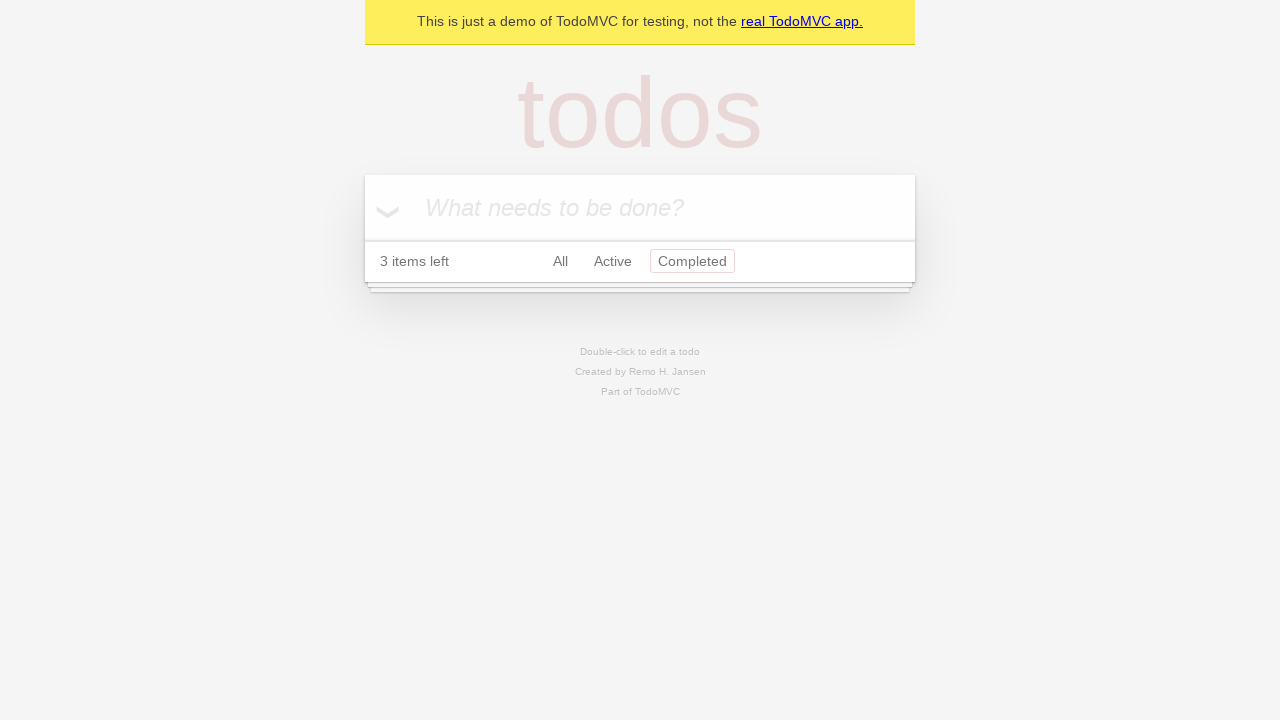

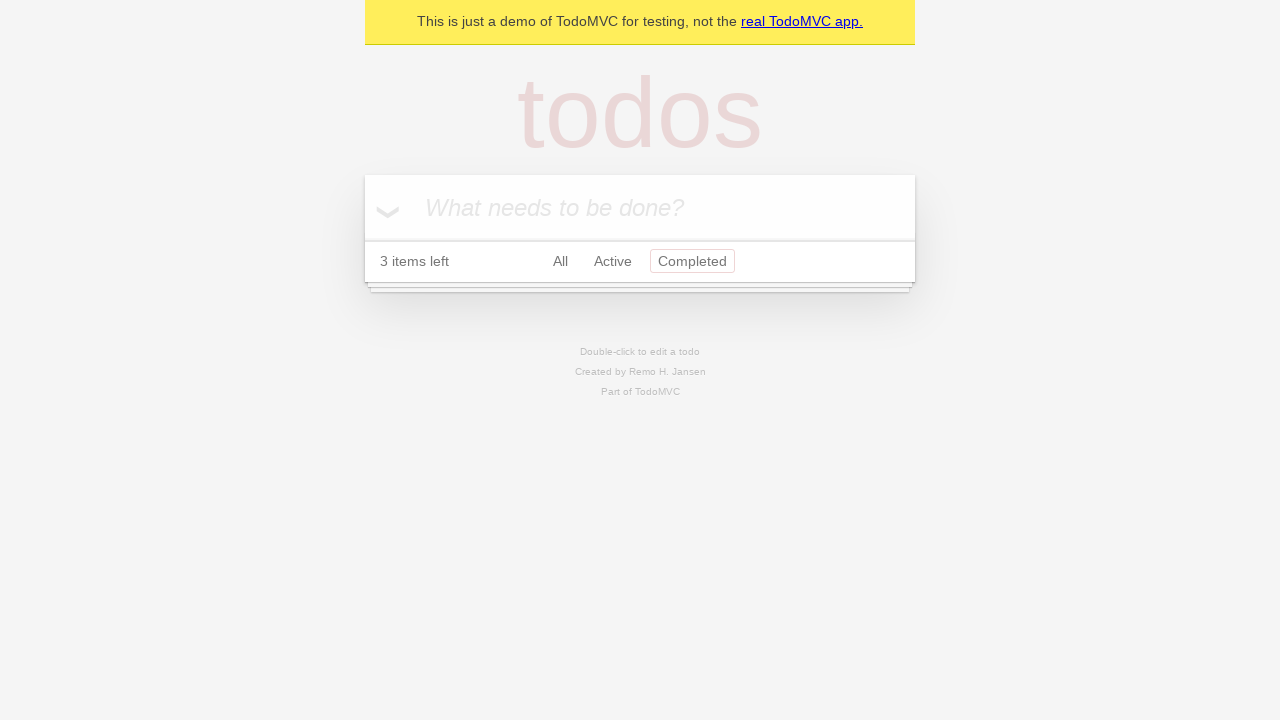